Tests mouse click and hold action by navigating to Mouse Actions section, clicking on Click & Hold option, and performing a click-and-hold followed by release on a circle element

Starting URL: https://demoapps.qspiders.com/ui?scenario=1

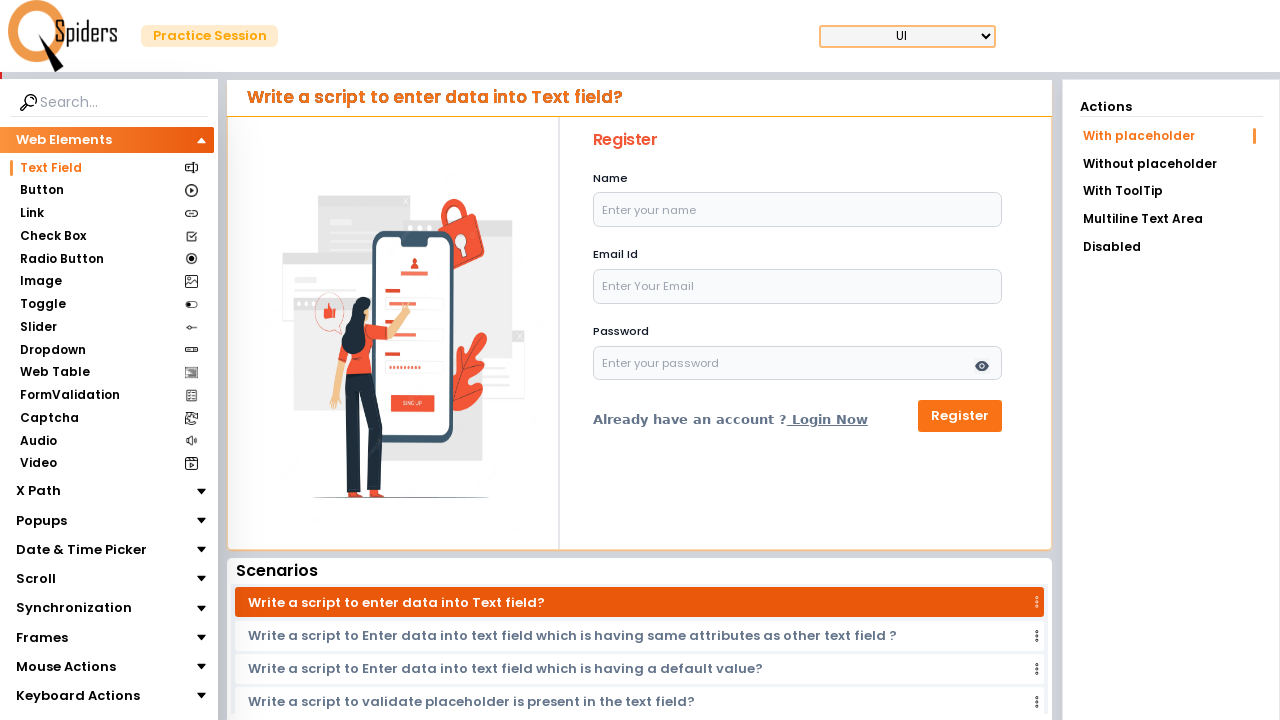

Clicked on Mouse Actions section at (66, 667) on xpath=//section[text()='Mouse Actions']
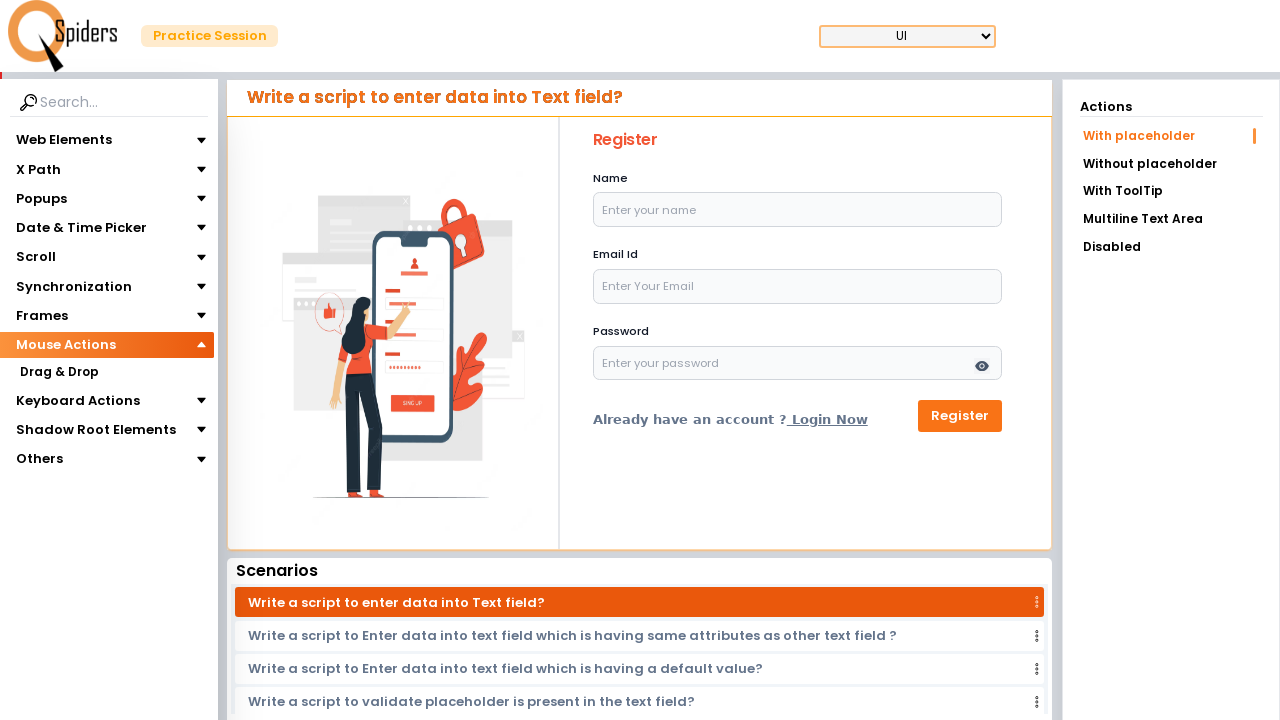

Clicked on Click & Hold option at (58, 418) on xpath=//section[text()='Click & Hold']
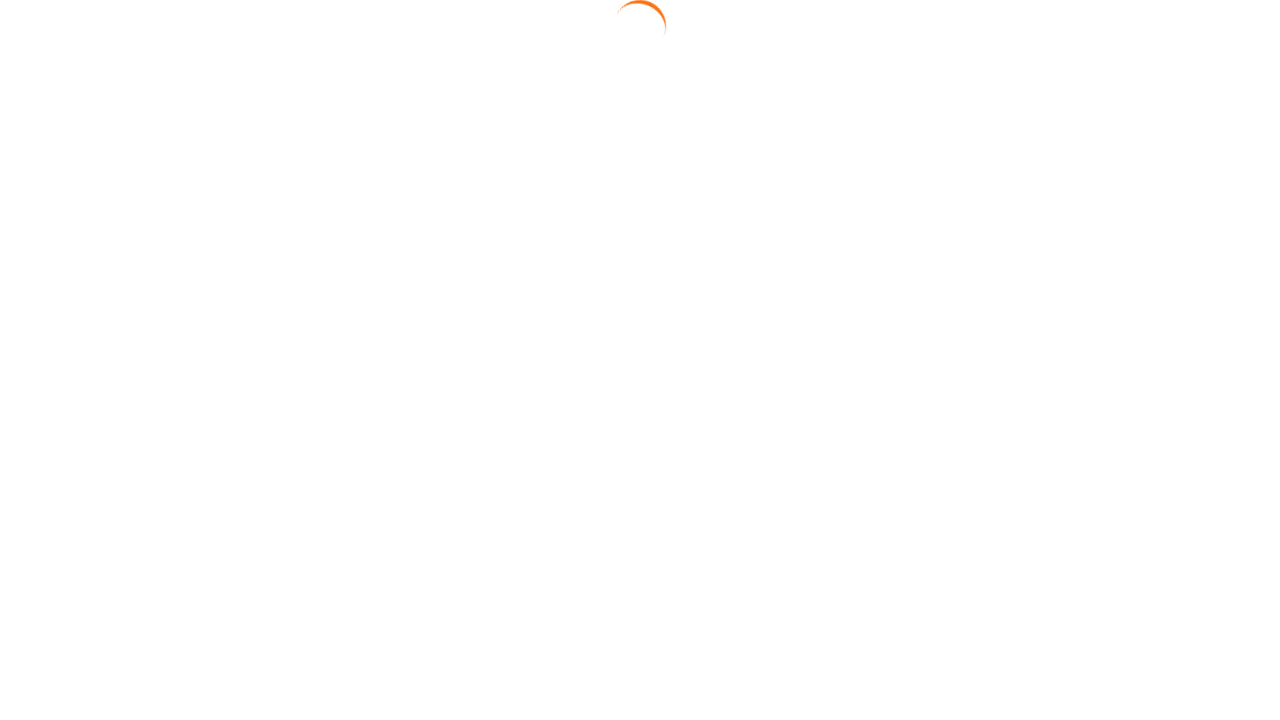

Located circle element
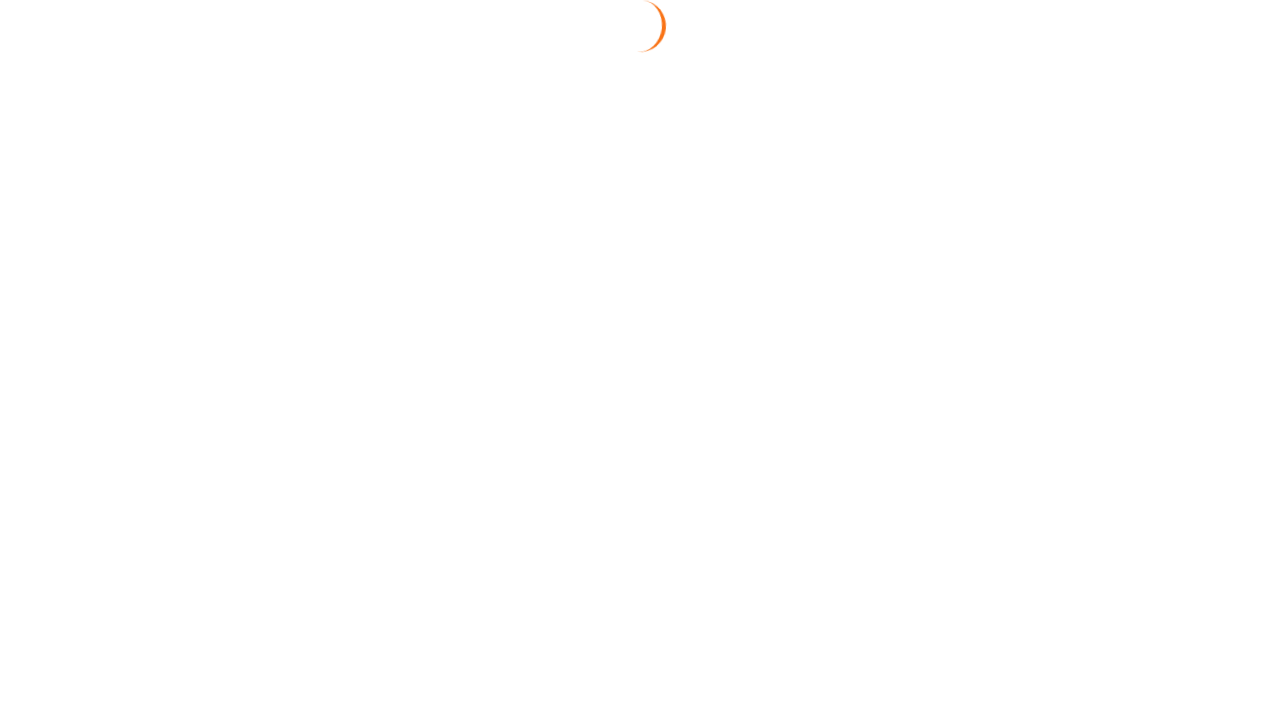

Performed click and hold action on circle element for 5000ms at (644, 323) on xpath=//div[@id='circle']
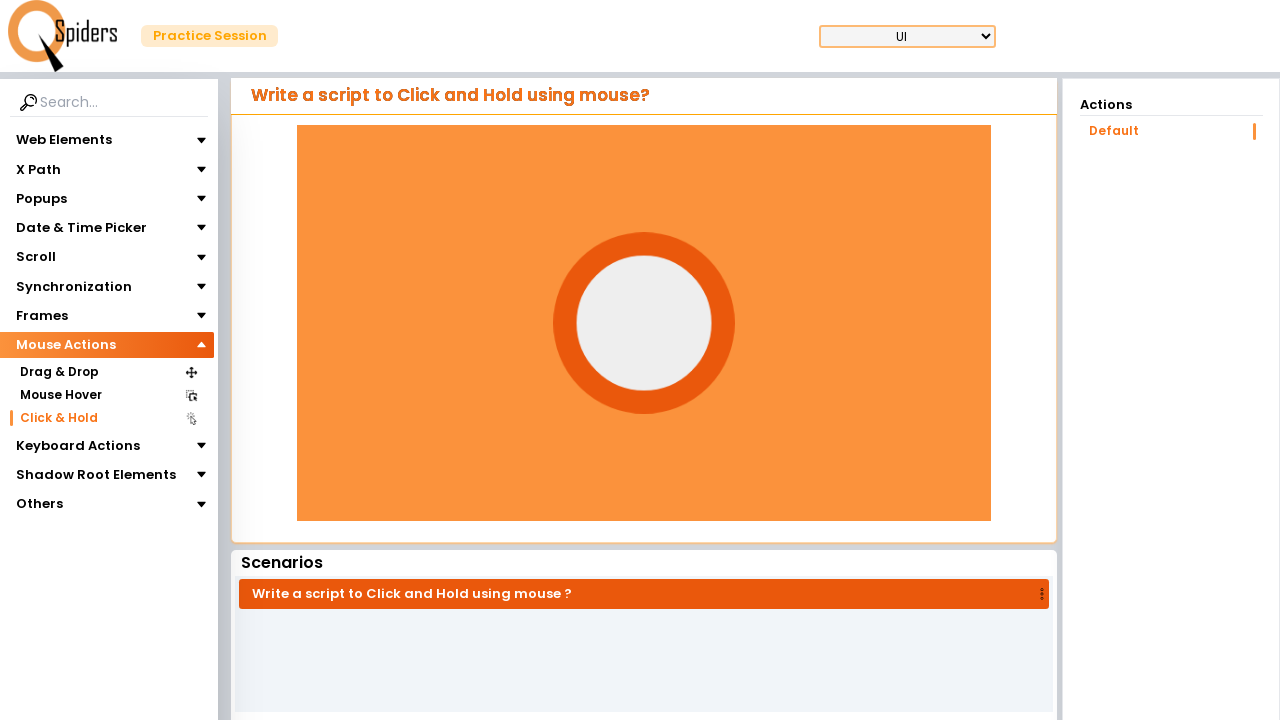

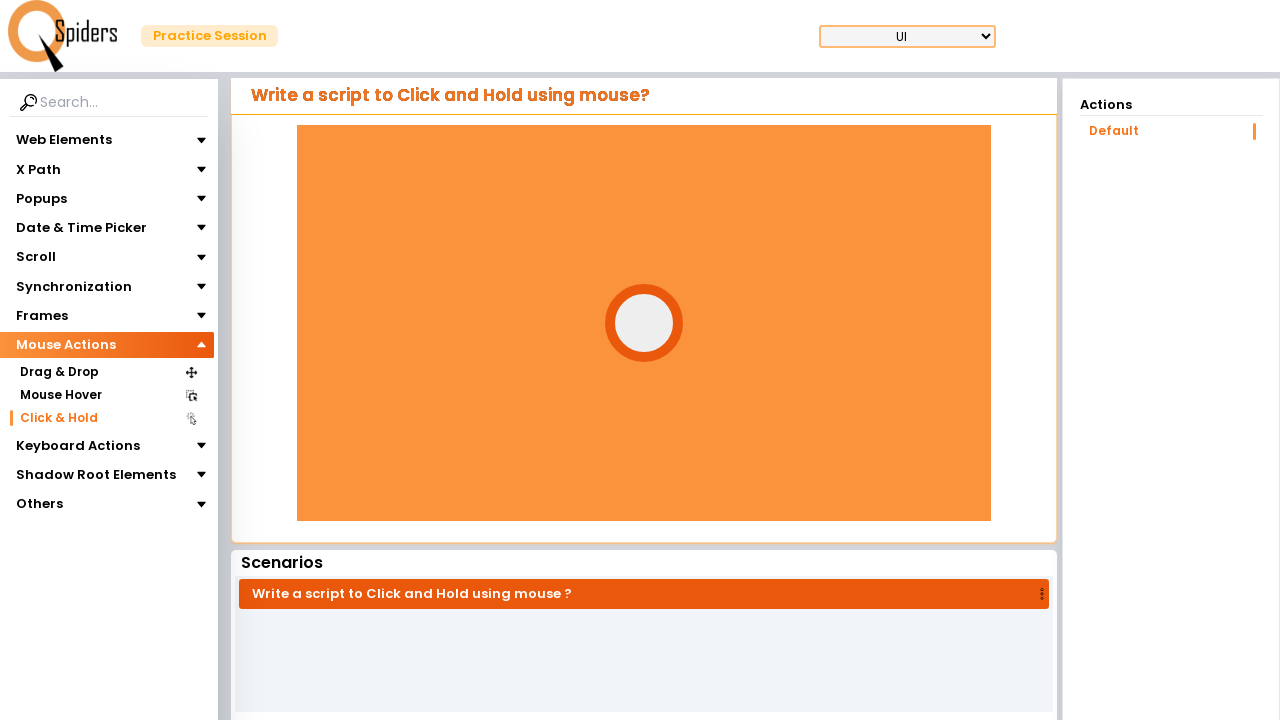